Tests opting out of A/B tests by adding an opt-out cookie on the homepage before navigating to the A/B test page.

Starting URL: http://the-internet.herokuapp.com

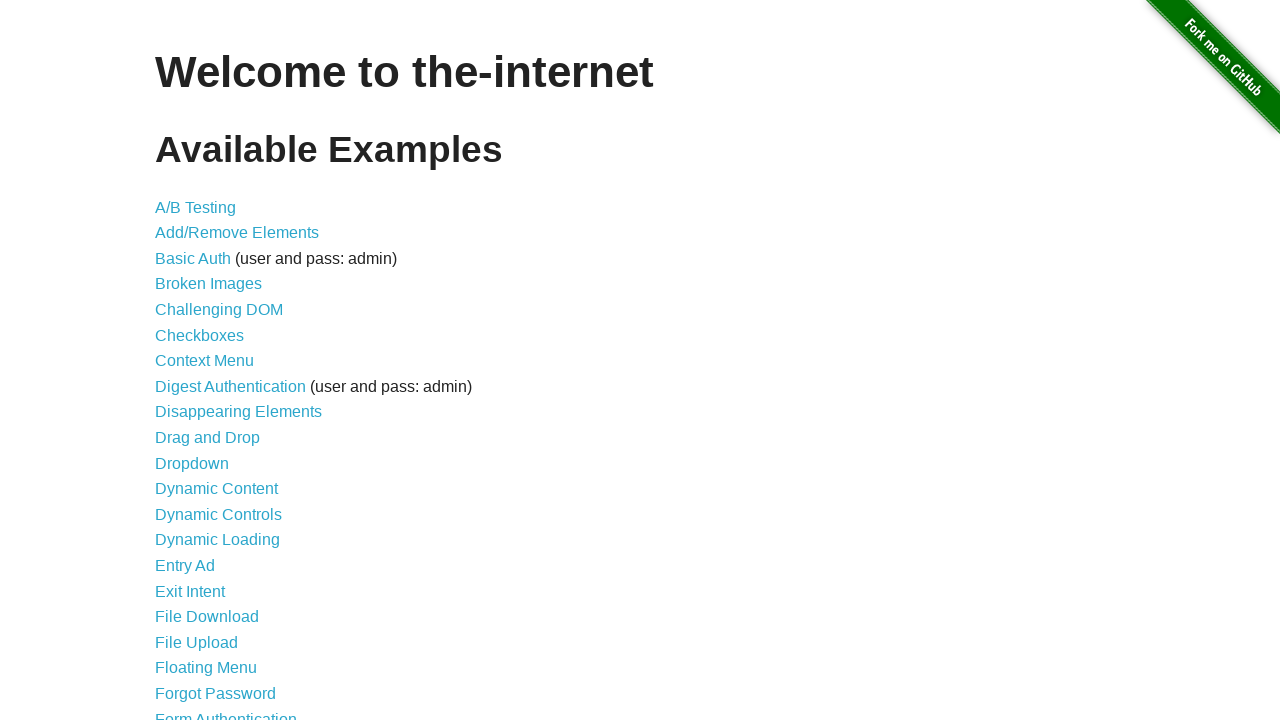

Added optimizelyOptOut cookie to opt out of A/B tests
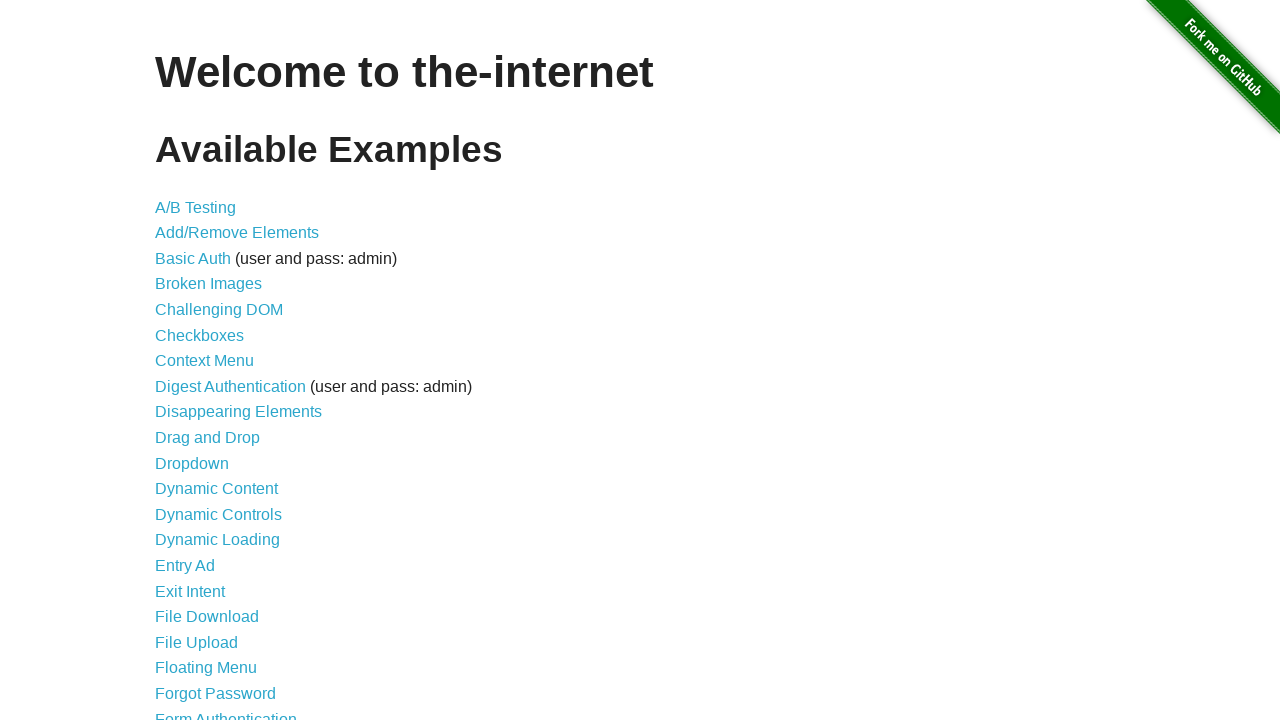

Navigated to A/B test page at /abtest
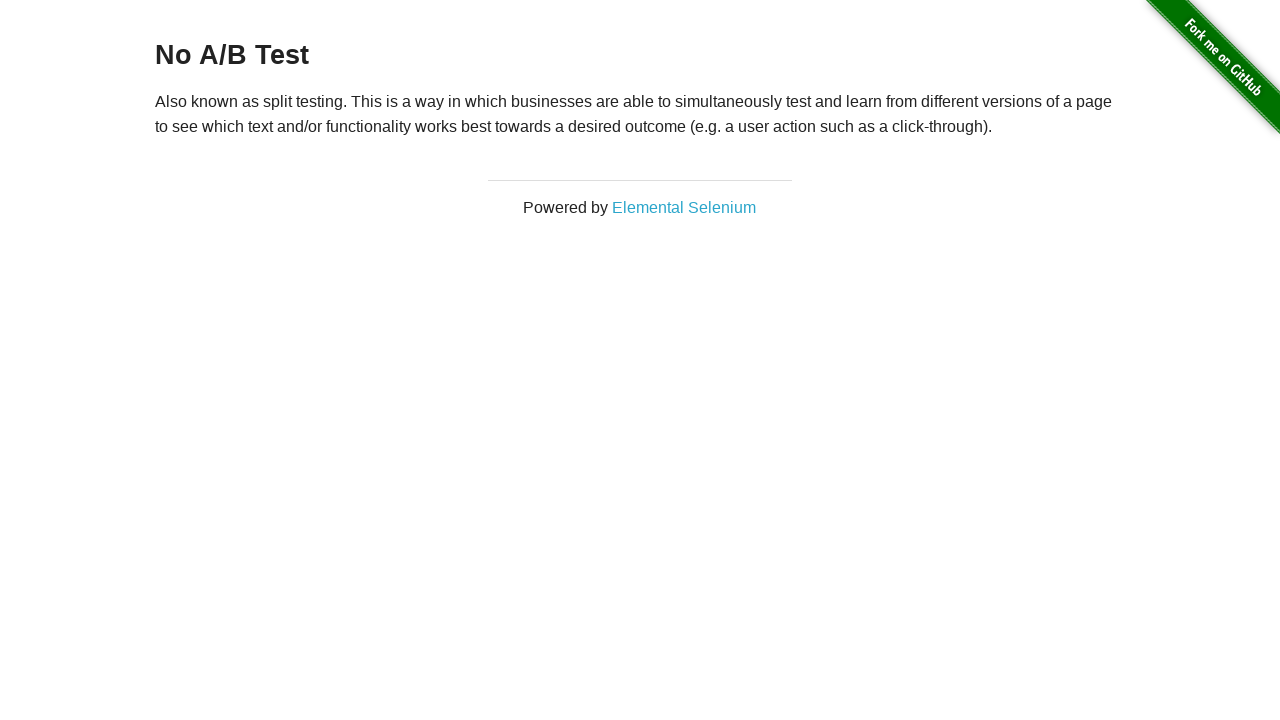

Retrieved heading text from page
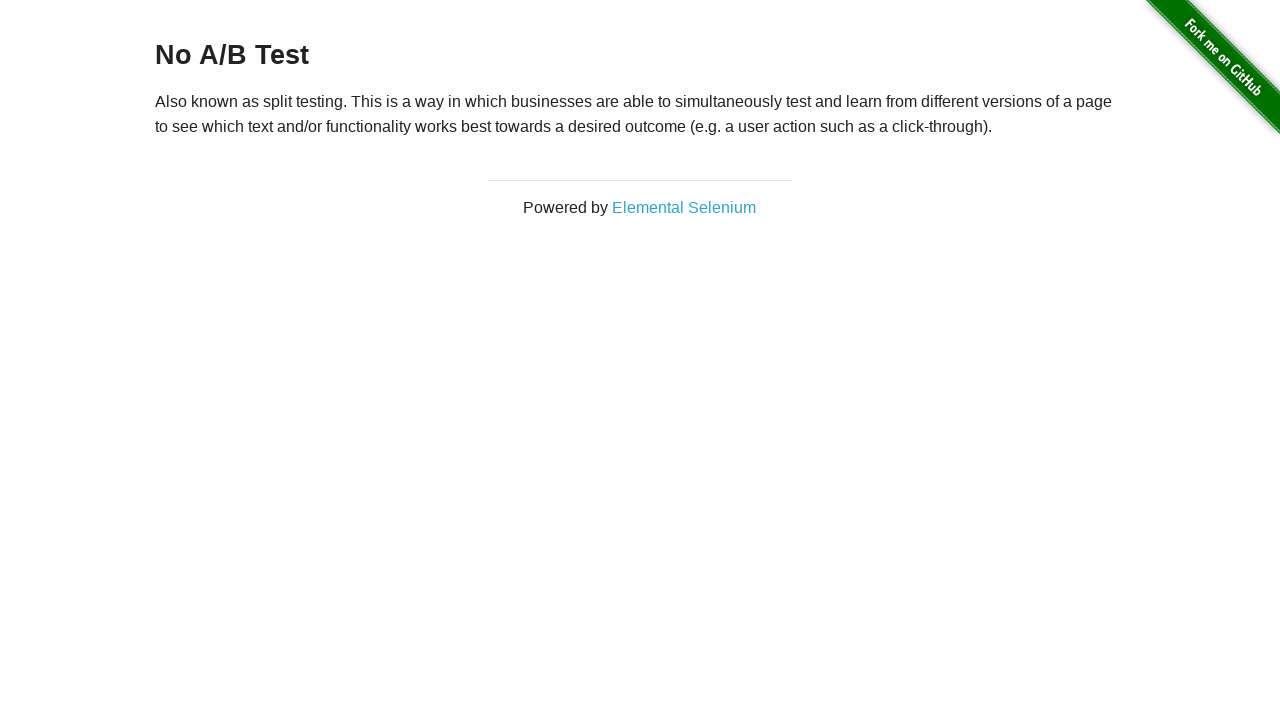

Verified heading displays 'No A/B Test' - opt-out cookie is working
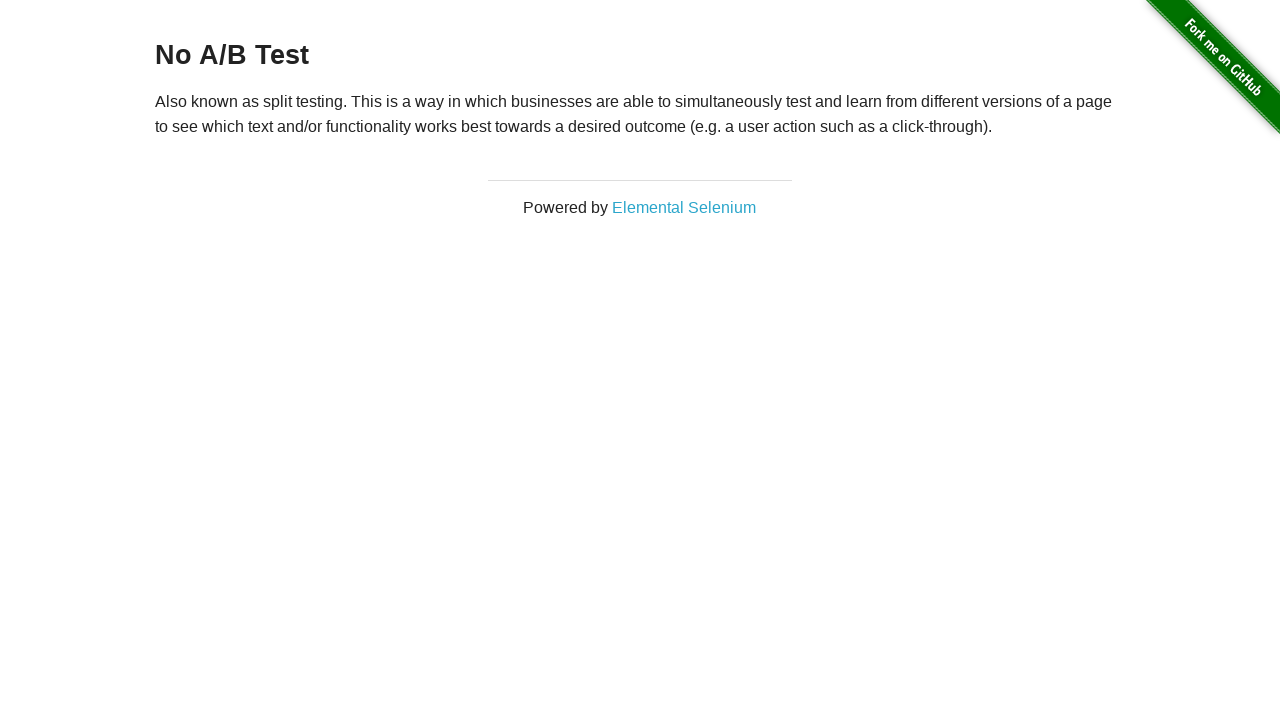

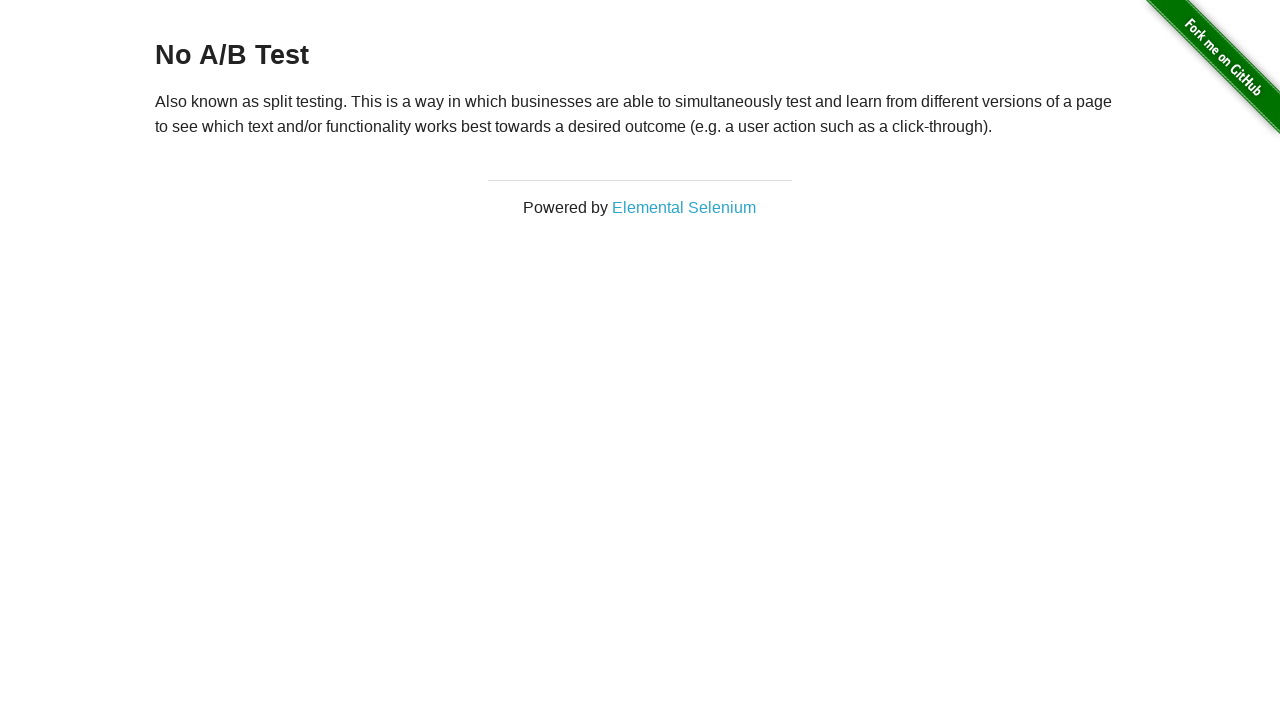